Tests that the counter displays the correct number of todo items

Starting URL: https://demo.playwright.dev/todomvc

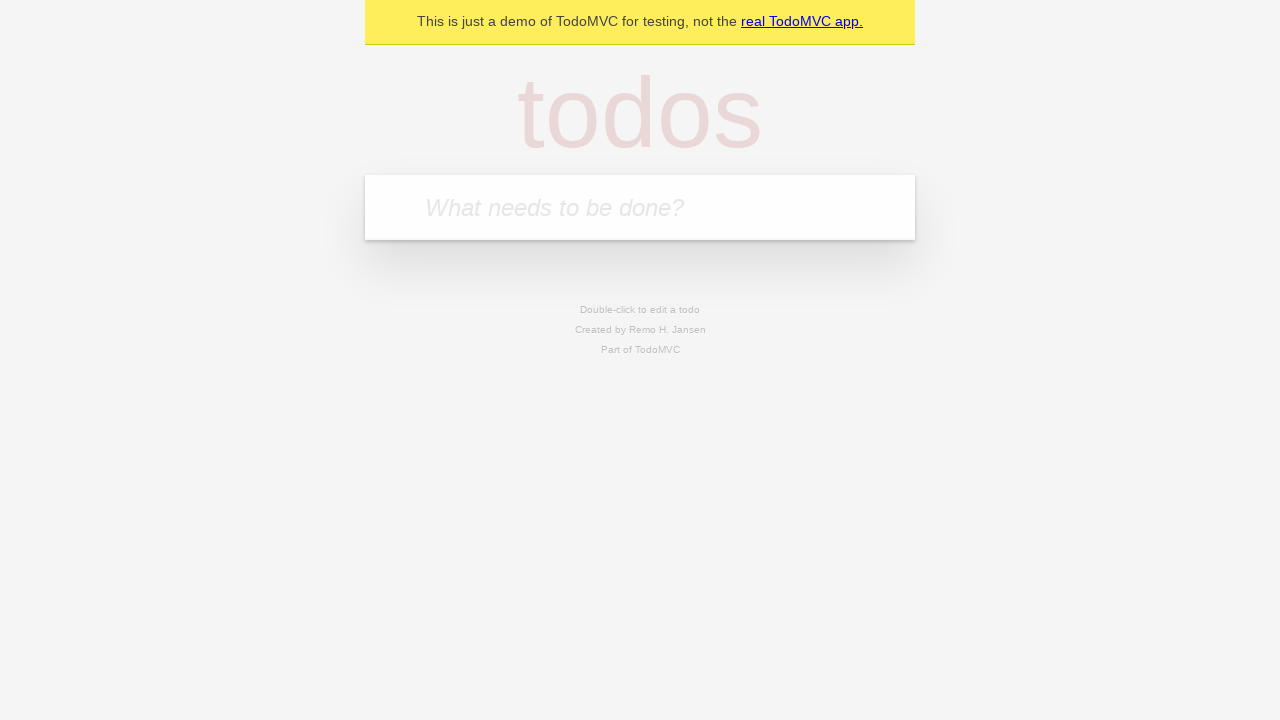

Located the 'What needs to be done?' input field
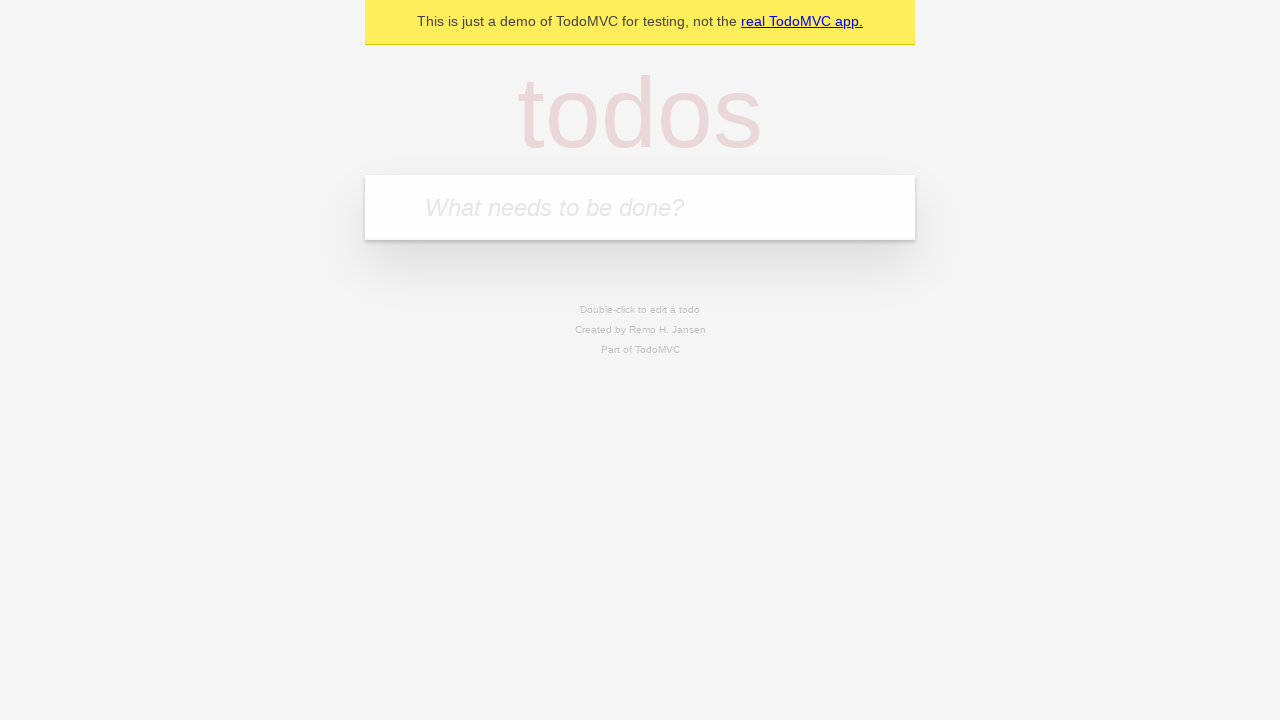

Filled input field with 'buy some cheese' on internal:attr=[placeholder="What needs to be done?"i]
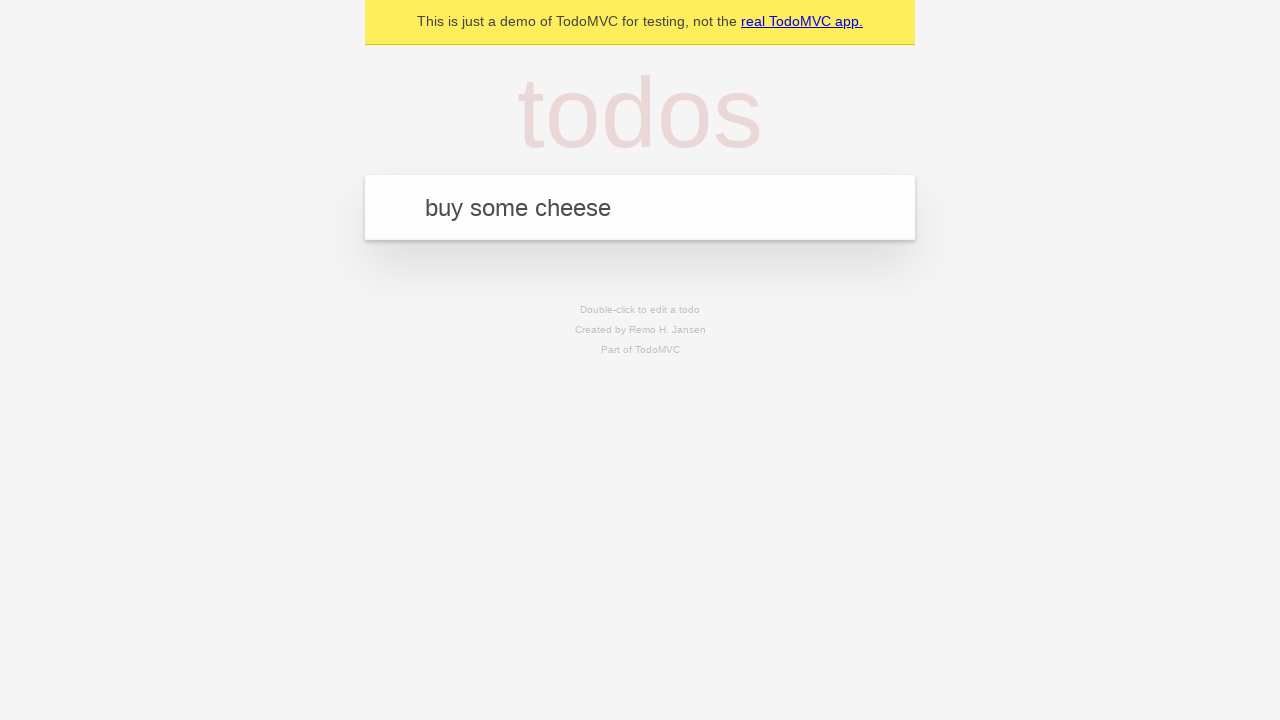

Pressed Enter to add first todo item on internal:attr=[placeholder="What needs to be done?"i]
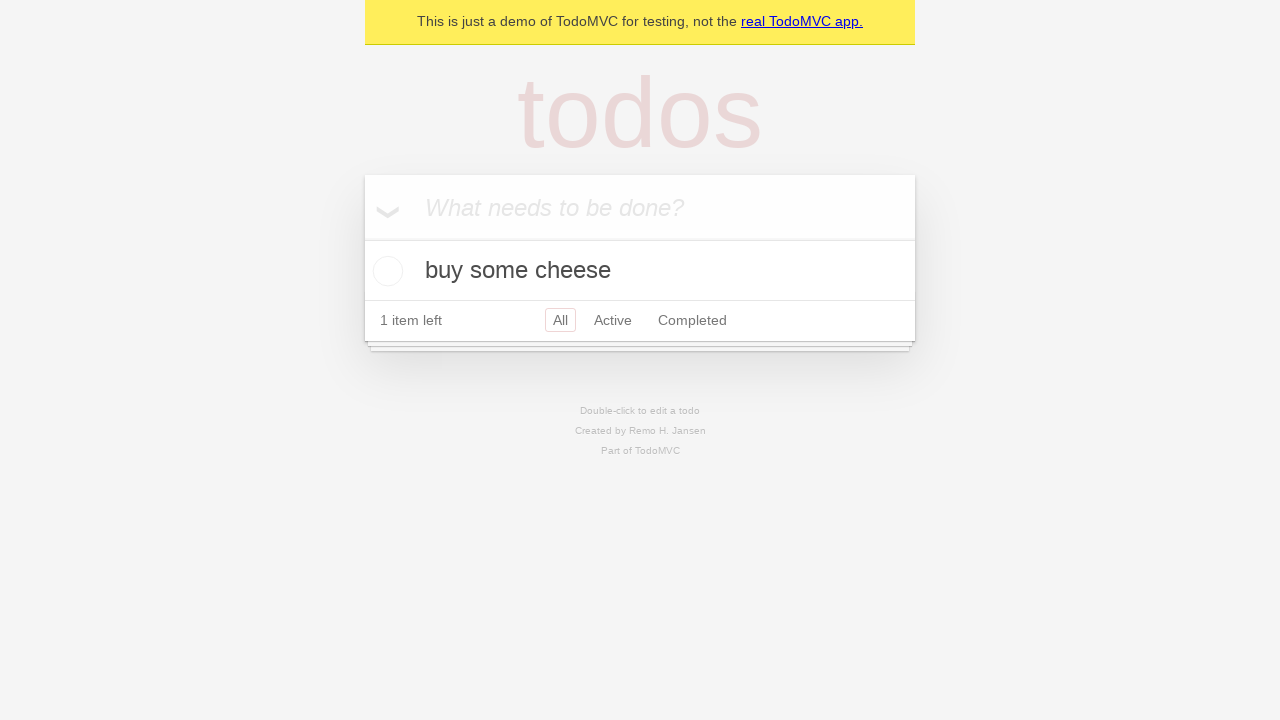

Todo counter element loaded
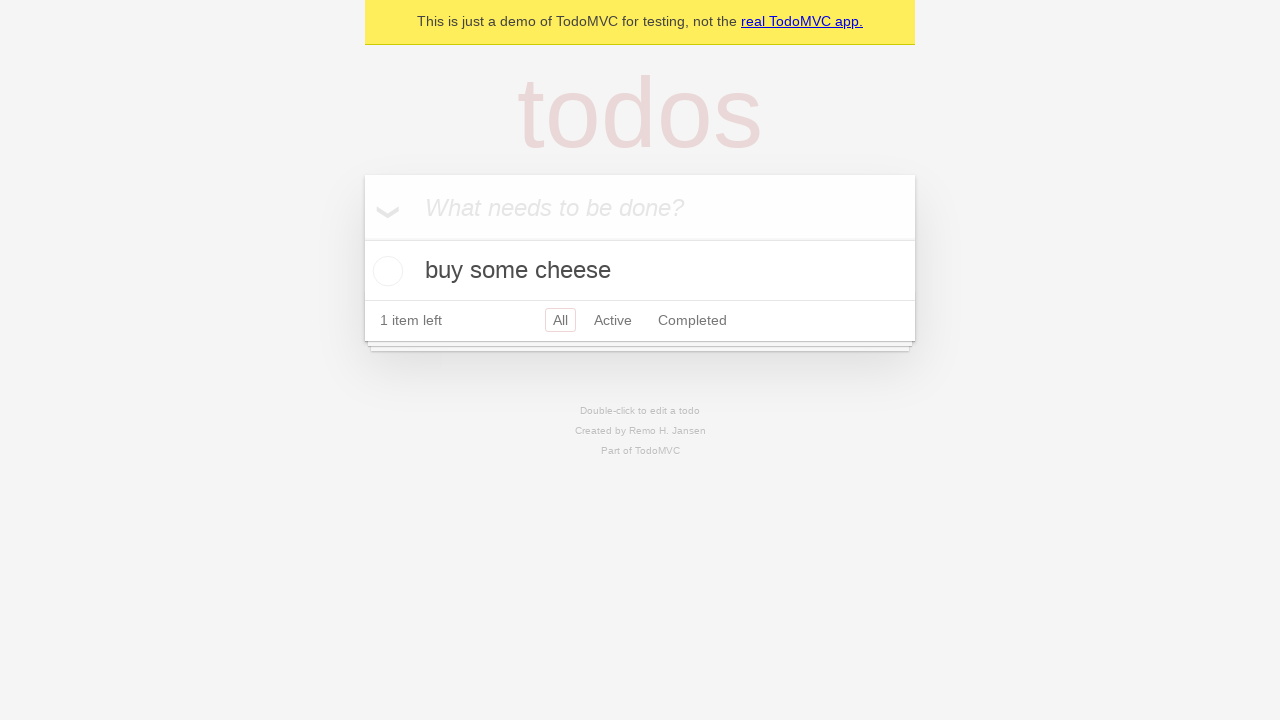

Filled input field with 'feed the cat' on internal:attr=[placeholder="What needs to be done?"i]
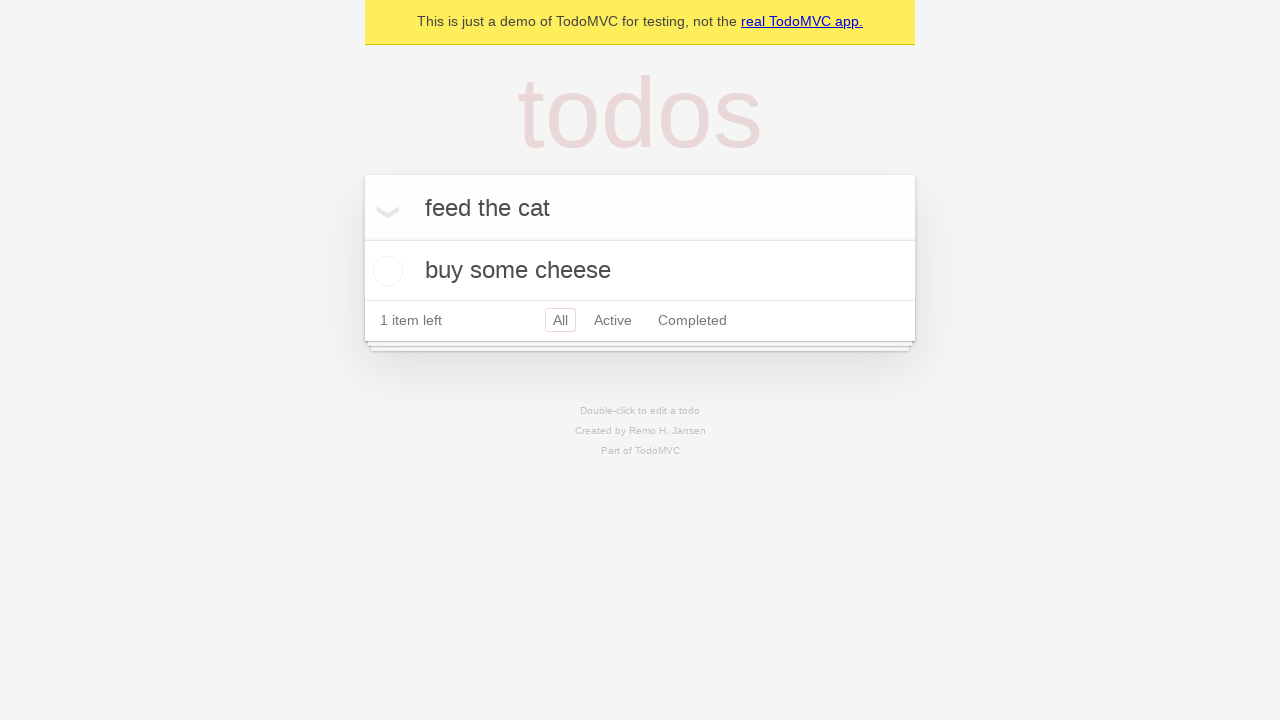

Pressed Enter to add second todo item on internal:attr=[placeholder="What needs to be done?"i]
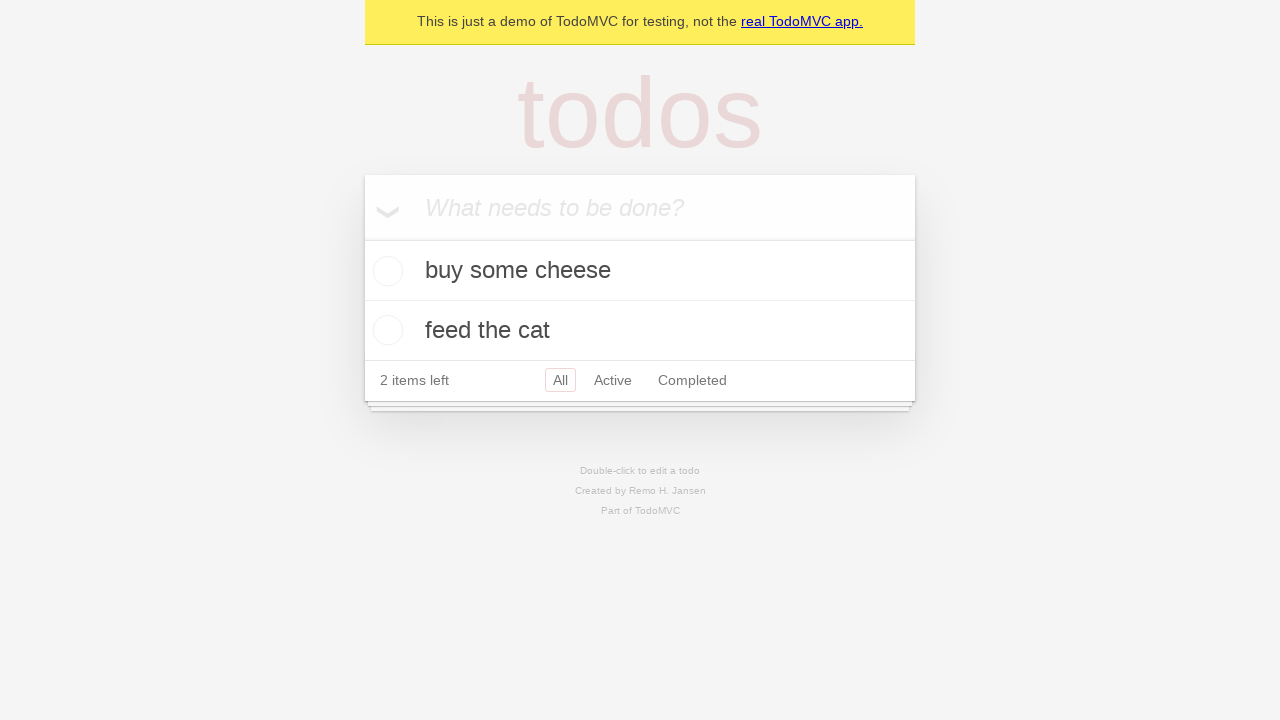

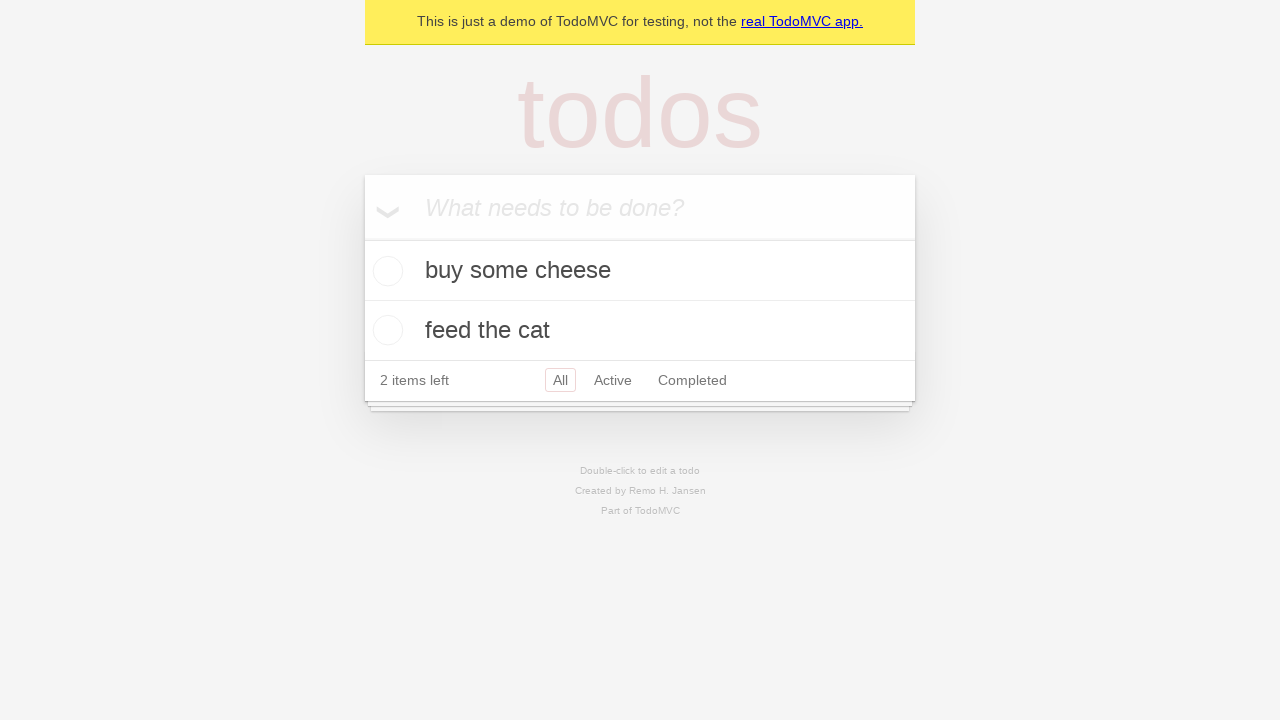